Tests JavaScript confirm dialog by clicking the second button, dismissing it, and verifying the result message

Starting URL: https://the-internet.herokuapp.com/javascript_alerts

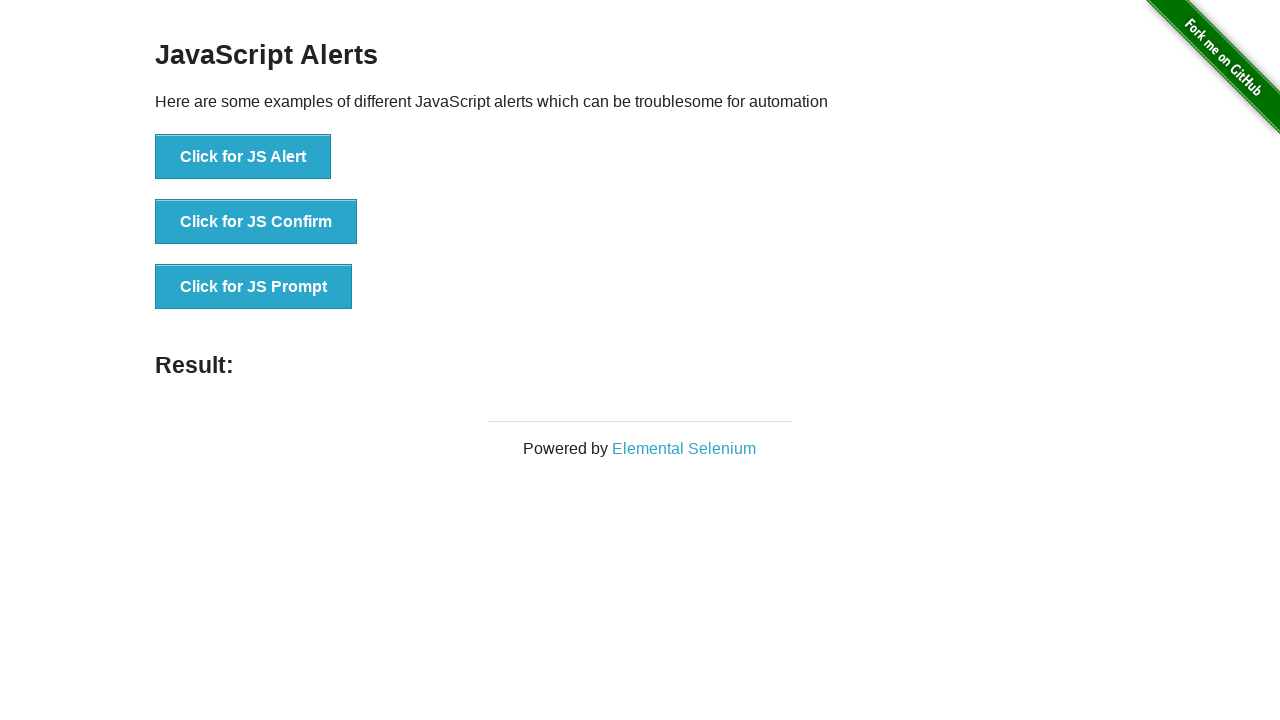

Clicked 'Click for JS Confirm' button at (256, 222) on text='Click for JS Confirm'
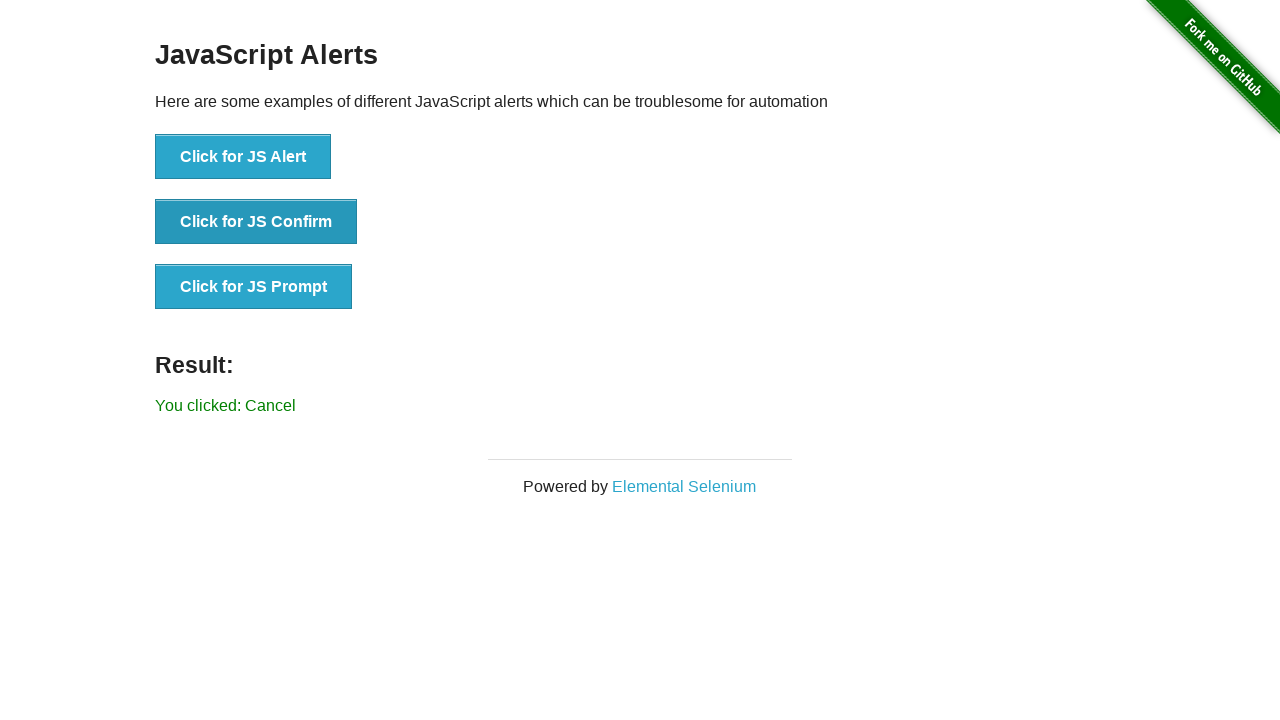

Set up dialog handler to dismiss confirm dialog
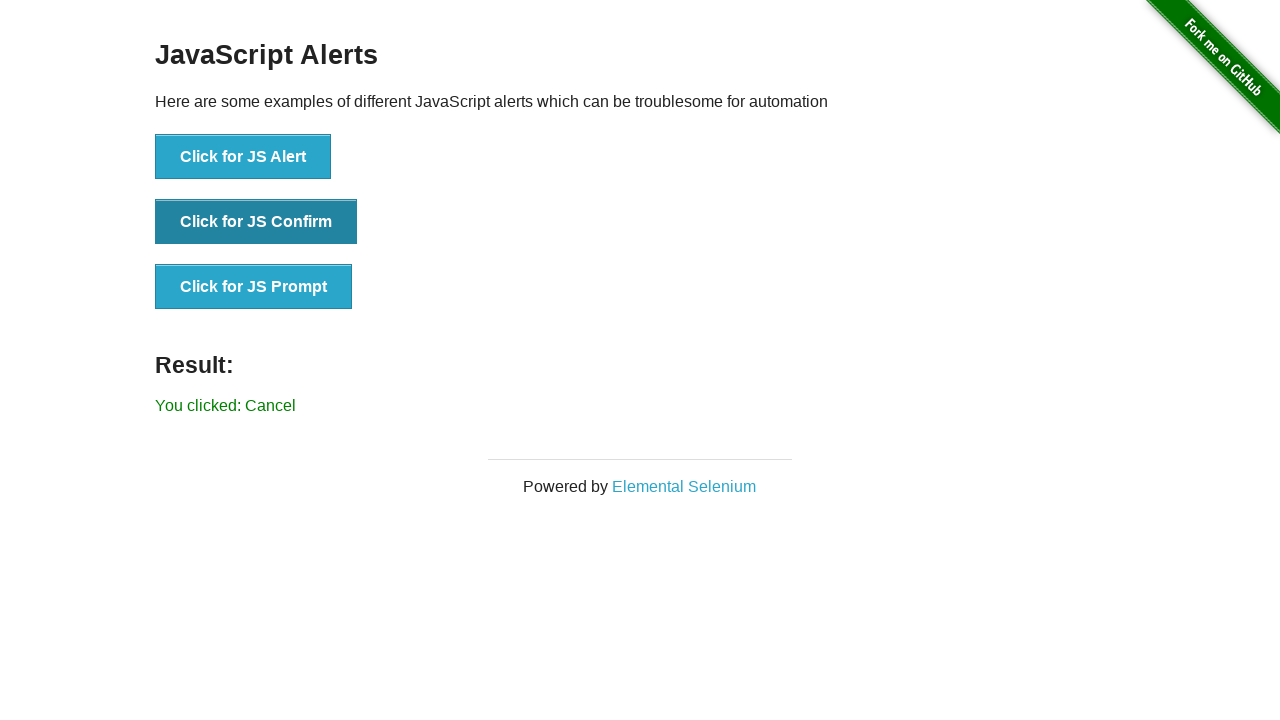

Located result element
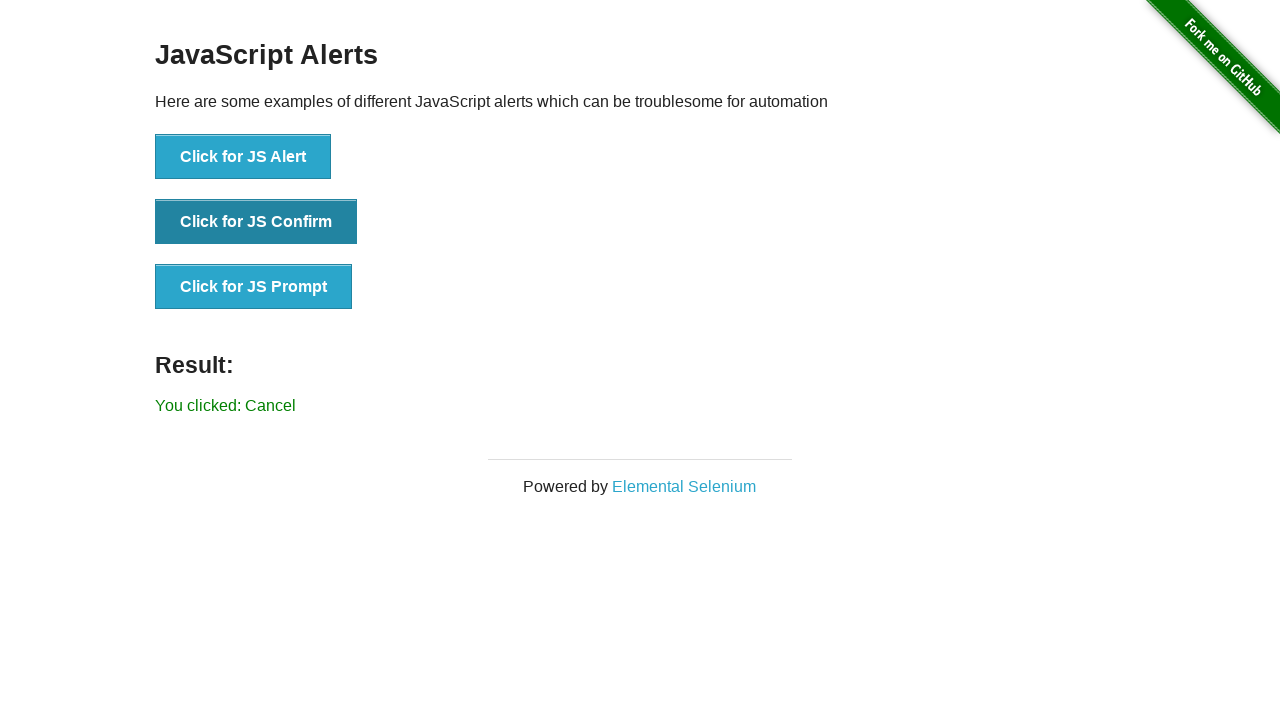

Result element became visible
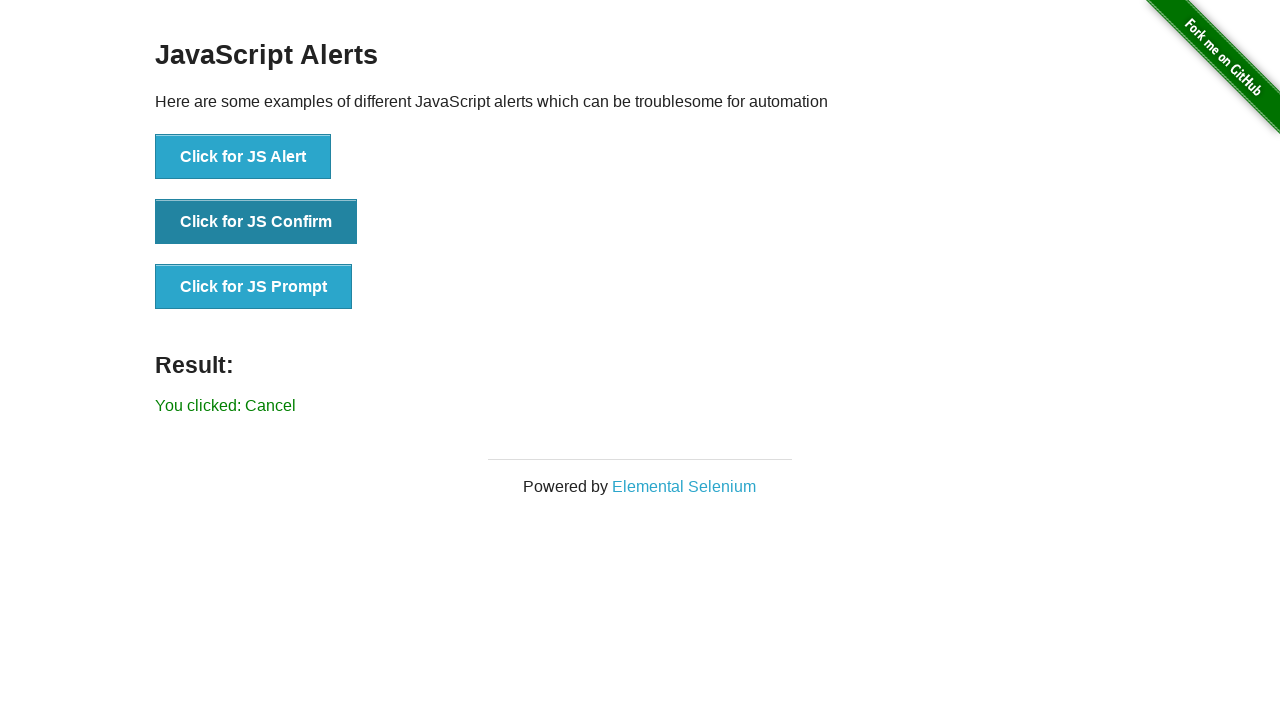

Verified result message does not contain 'successfully'
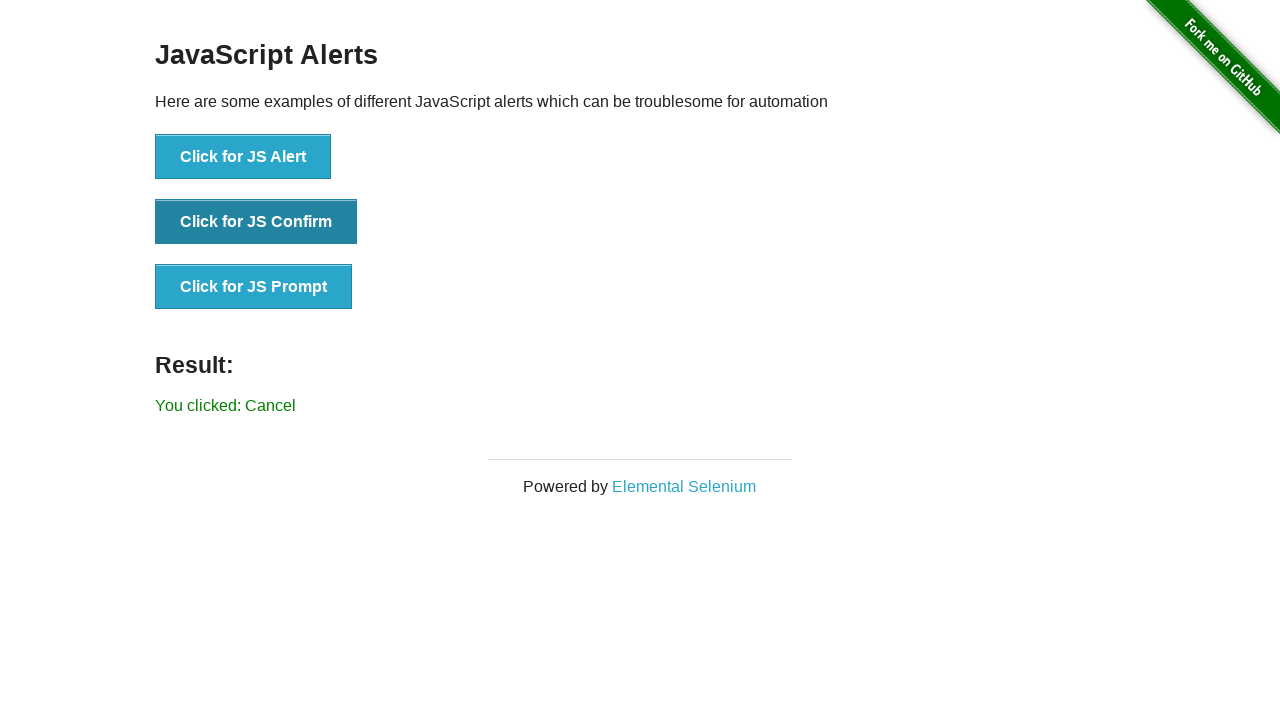

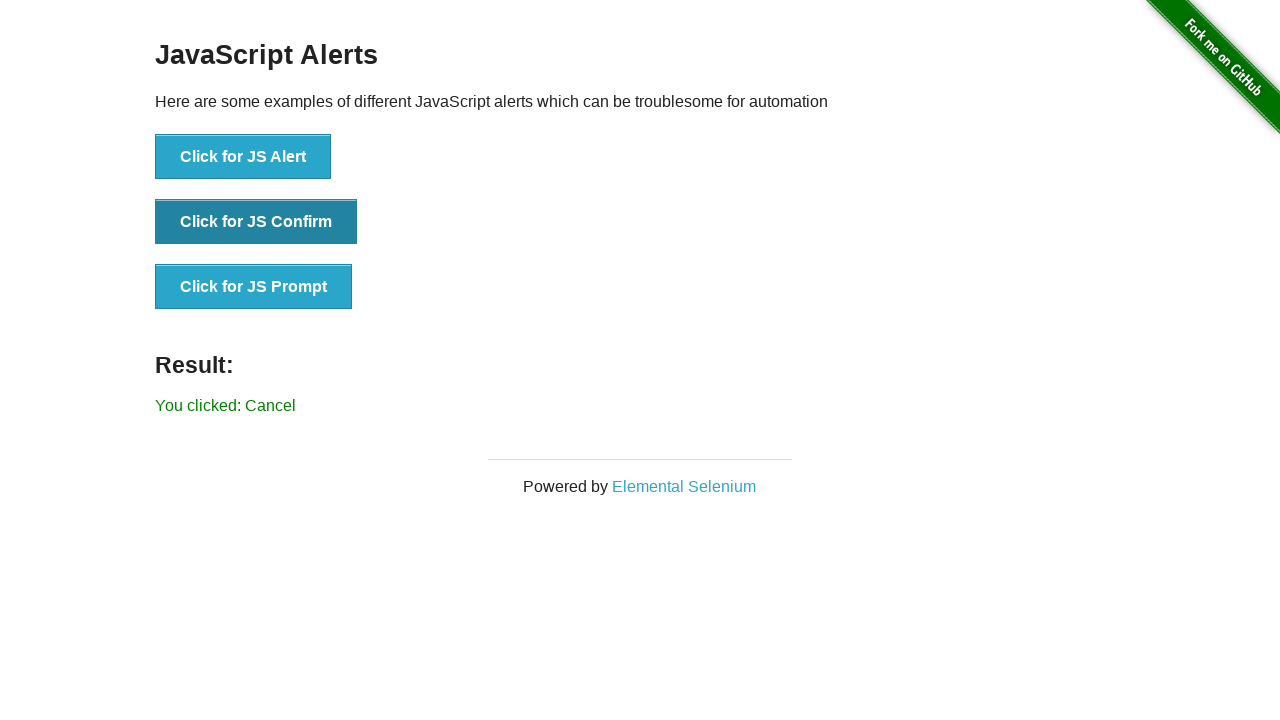